Tests dropdown selection functionality and verifies that selecting an option updates related meter value

Starting URL: https://seleniumbase.io/demo_page

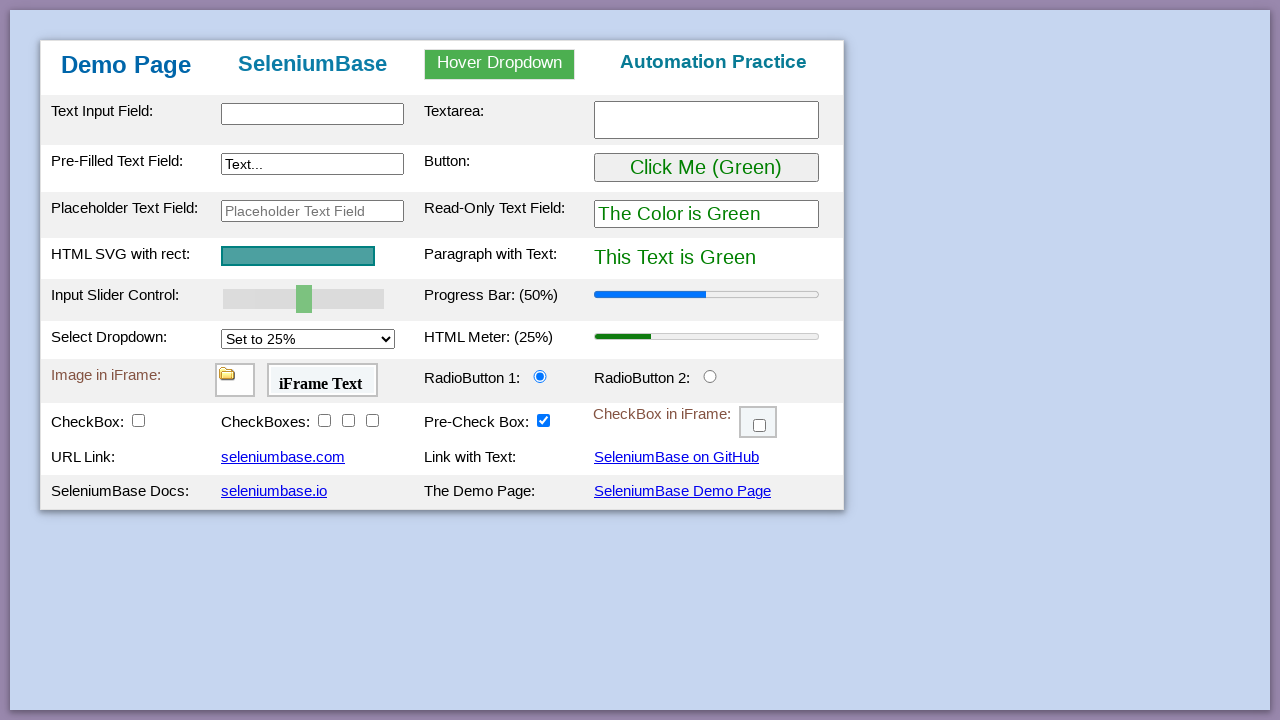

Selected 'Set to 50%' option from dropdown on #mySelect
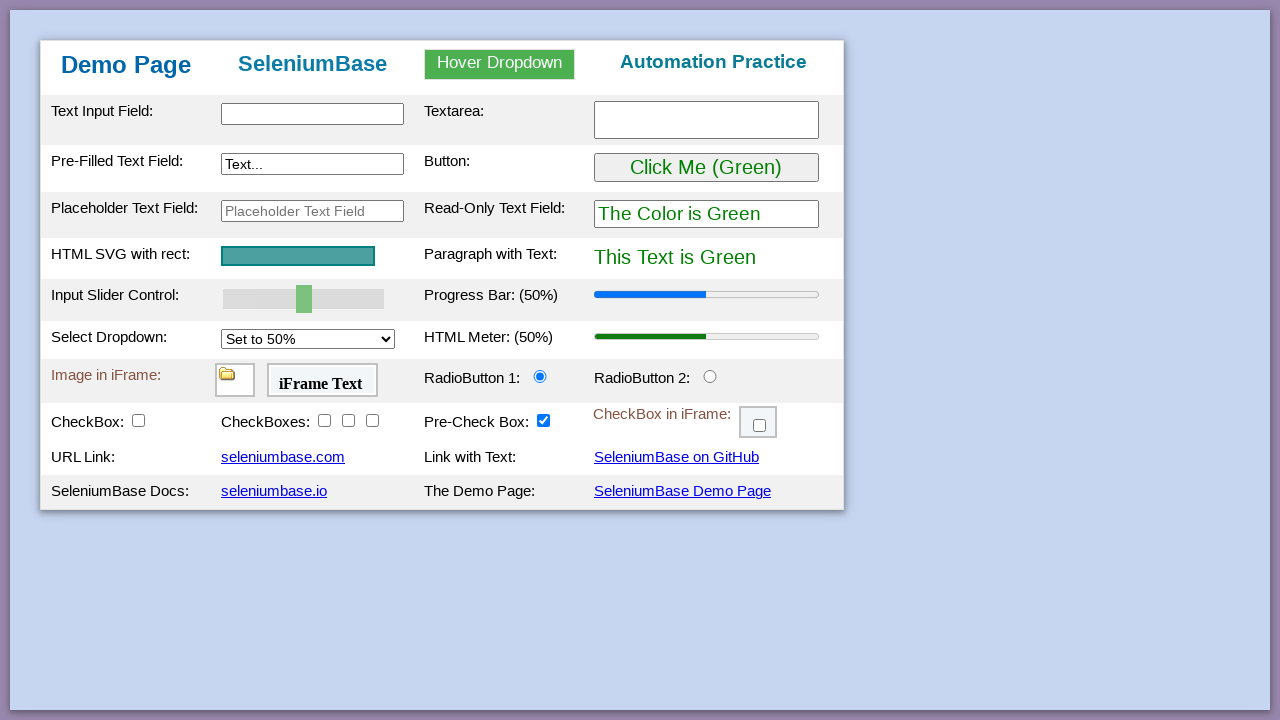

Waited 500ms for meter value to update
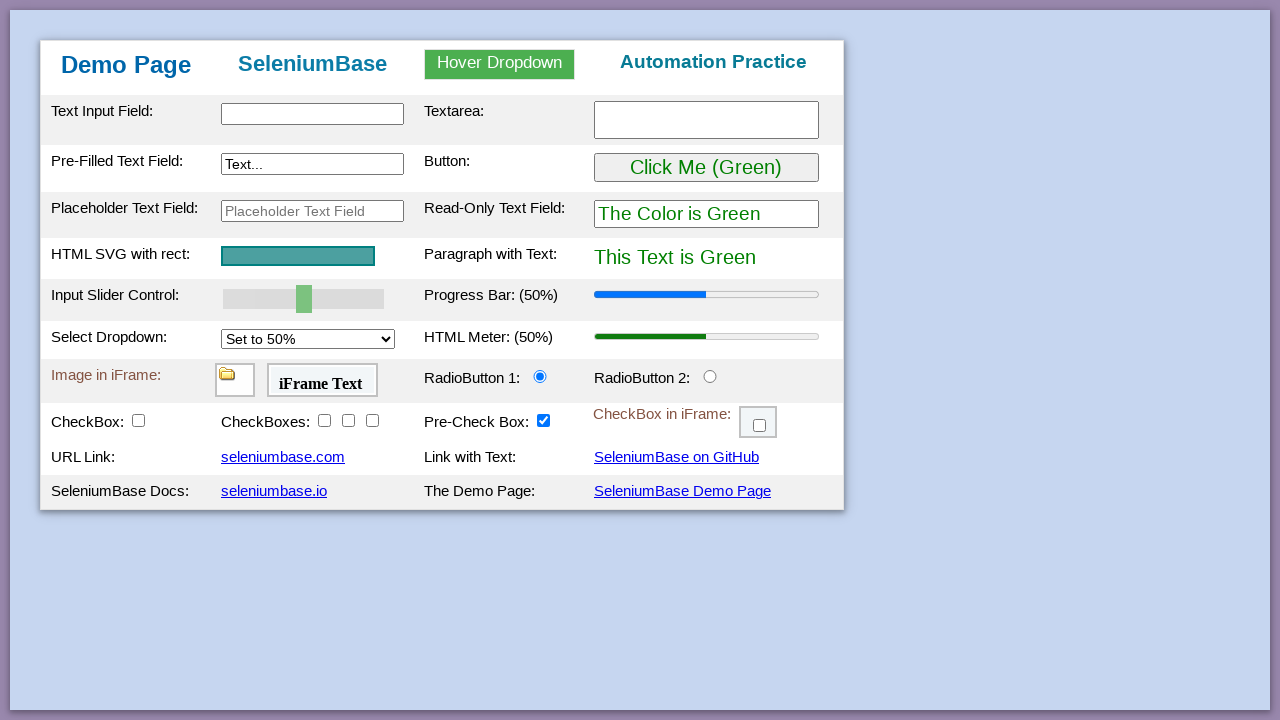

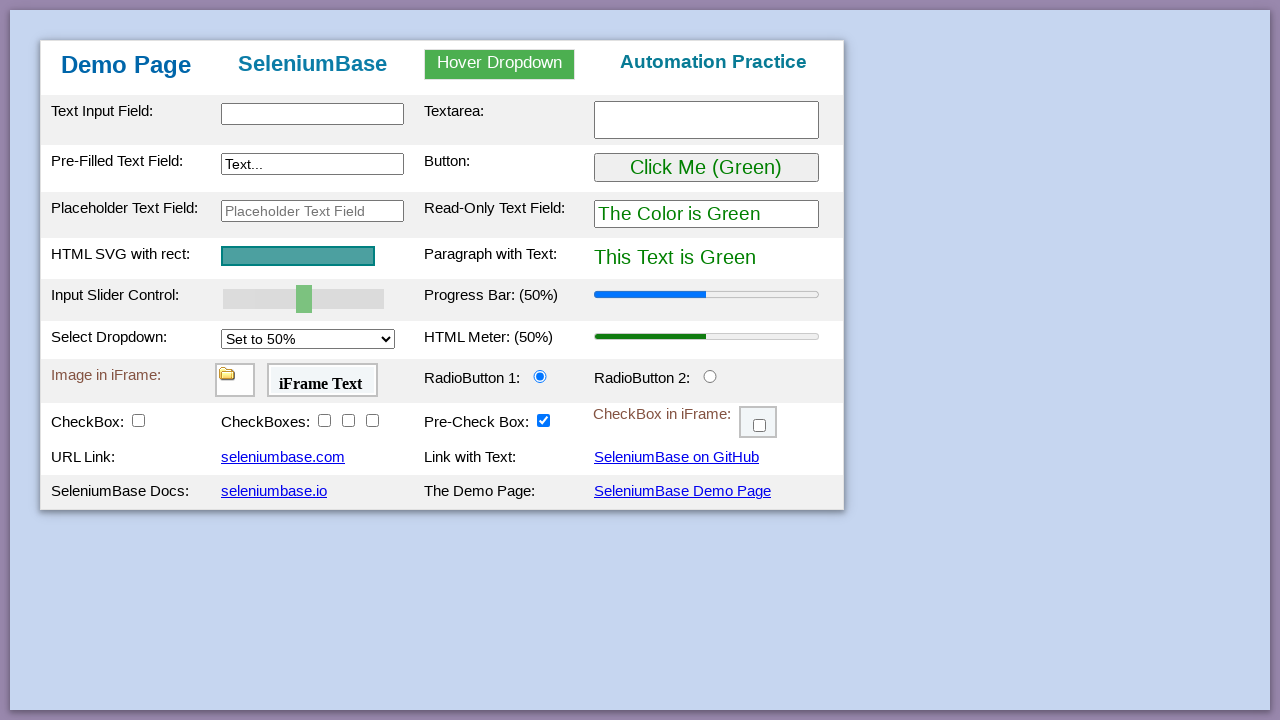